Tests JavaScript prompt dialog by clicking the third button, entering a name in the prompt, accepting it, and verifying the entered name appears in the result message

Starting URL: https://the-internet.herokuapp.com/javascript_alerts

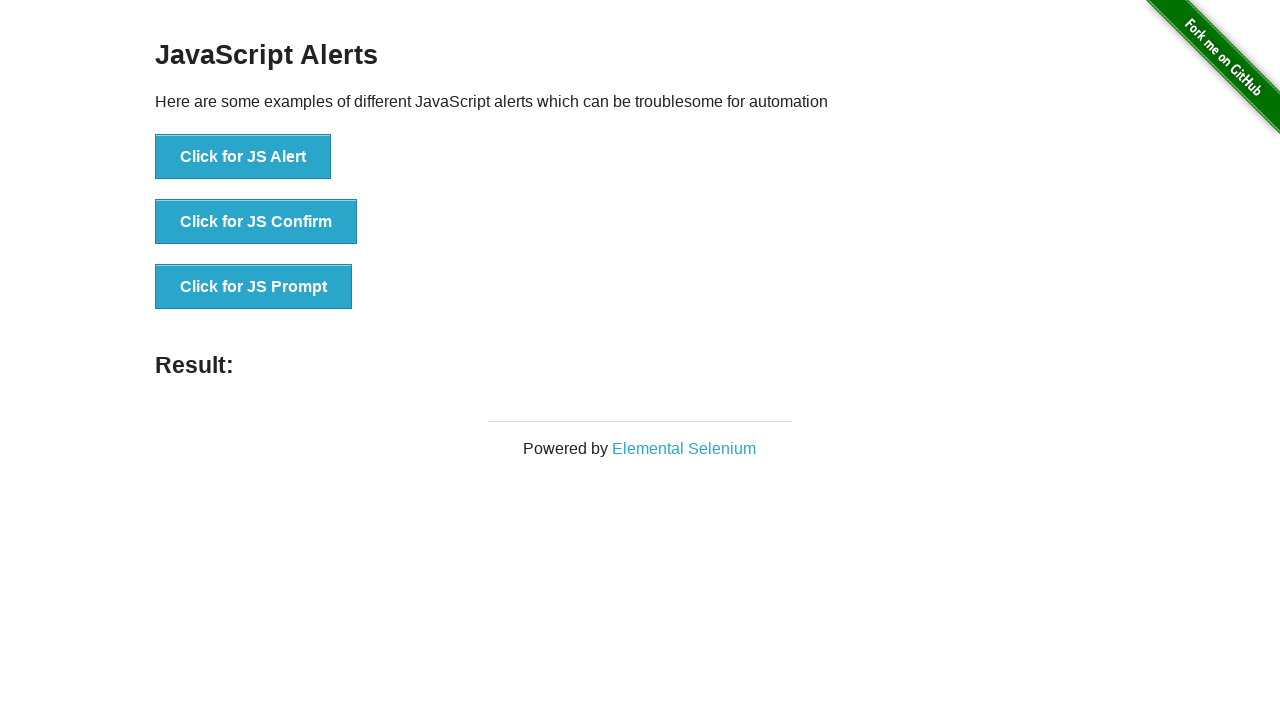

Set up dialog handler to accept prompt with text 'Hercai'
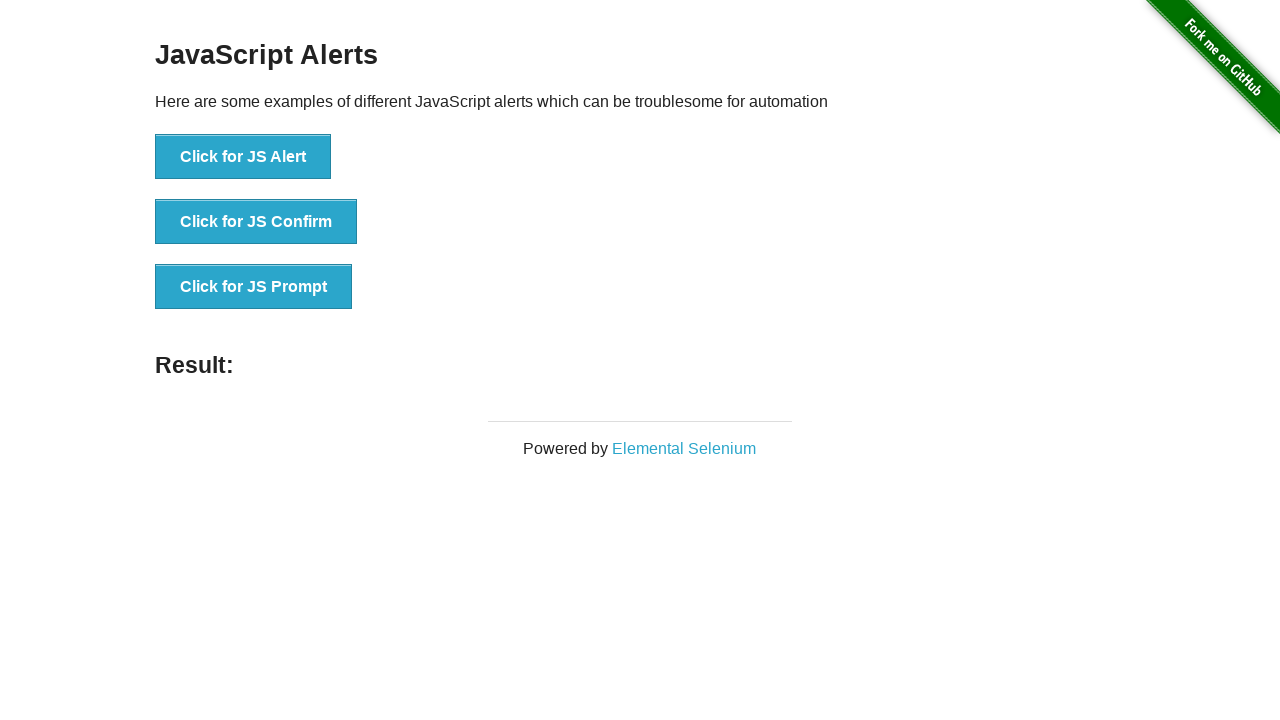

Clicked the JavaScript prompt button at (254, 287) on xpath=//button[text()='Click for JS Prompt']
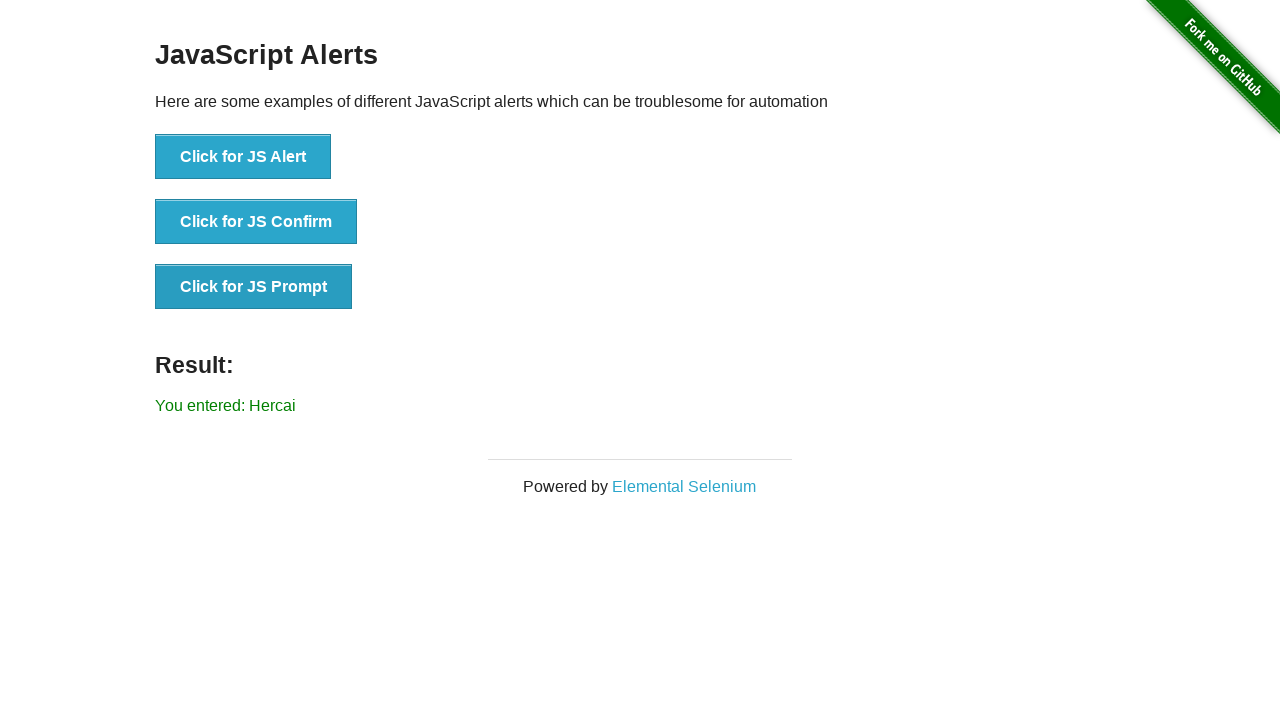

Waited for result message to appear
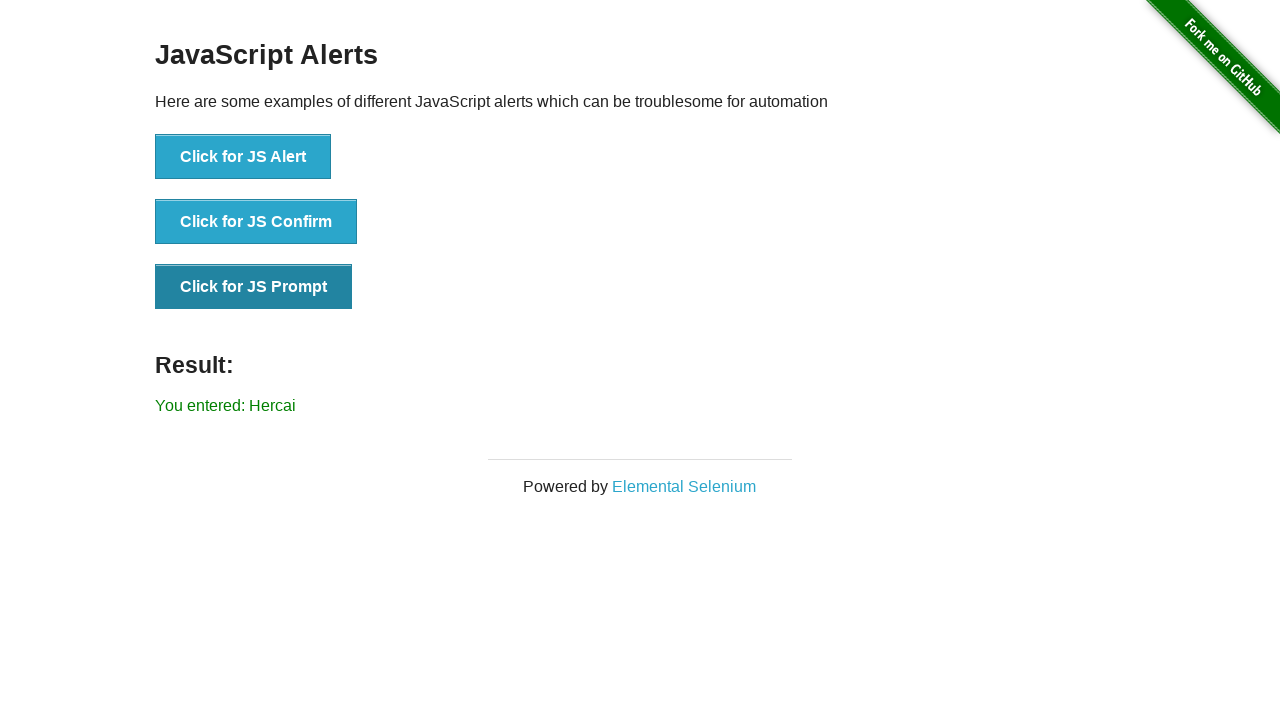

Retrieved result text content
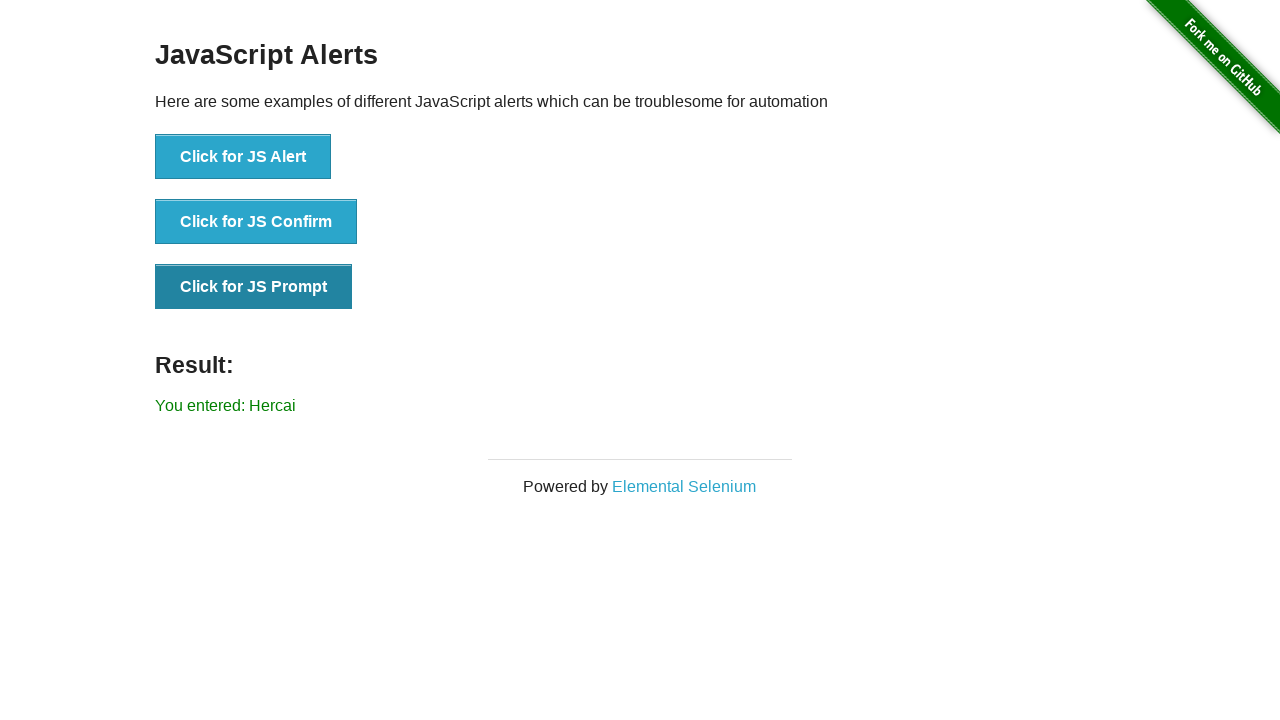

Verified that 'Hercai' appears in the result message
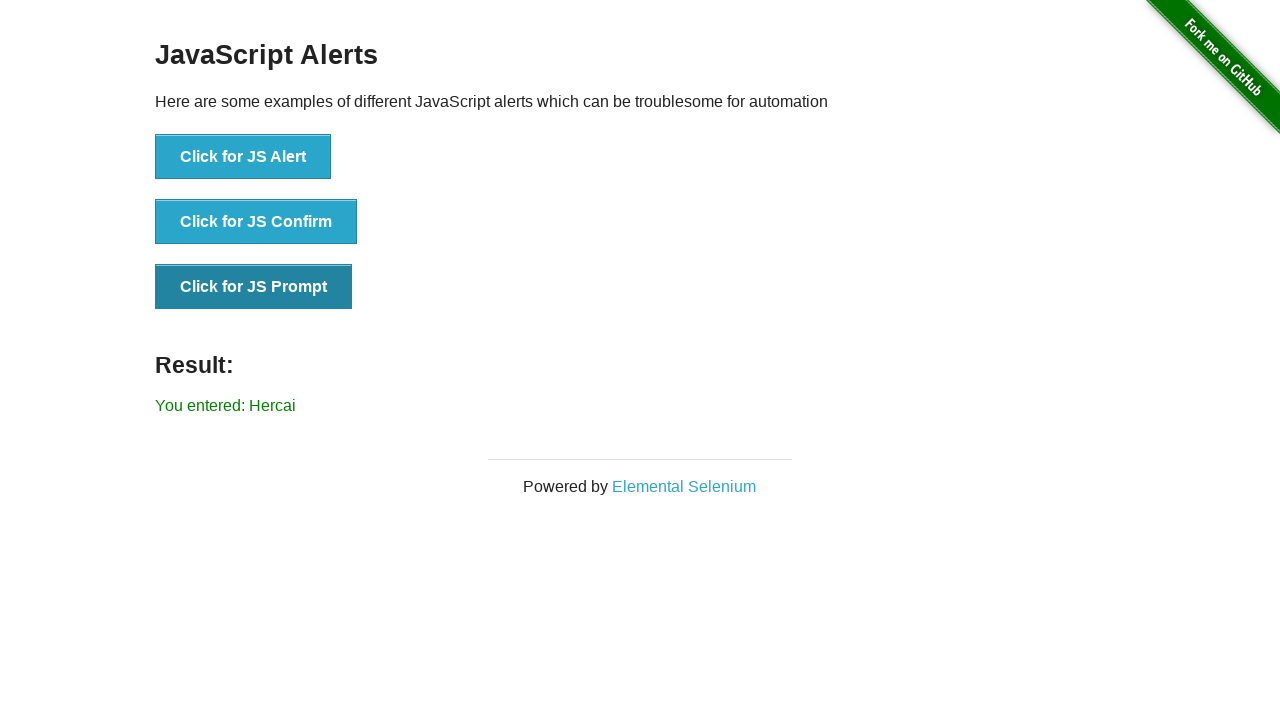

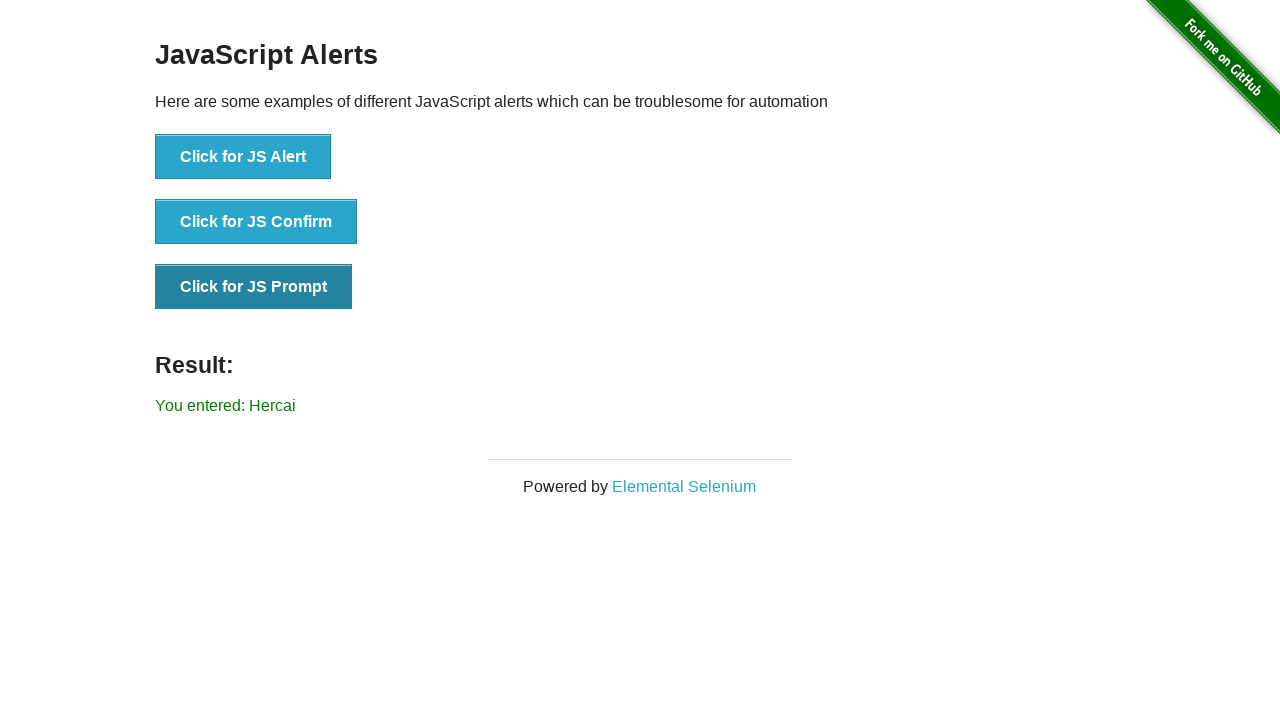